Tests filling out a practice form with personal information including first name, last name, email, gender selection, phone number, subjects, and address

Starting URL: https://demoqa.com/automation-practice-form

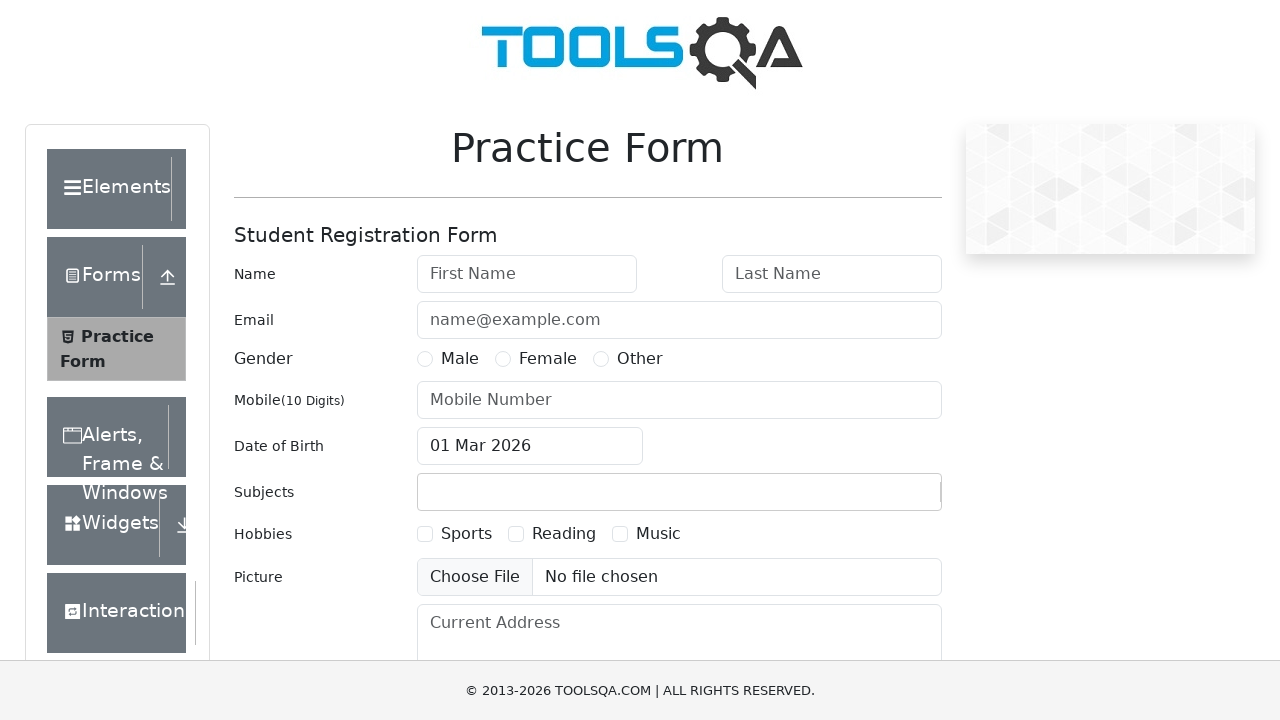

Filled first name field with 'Sarah' on #firstName
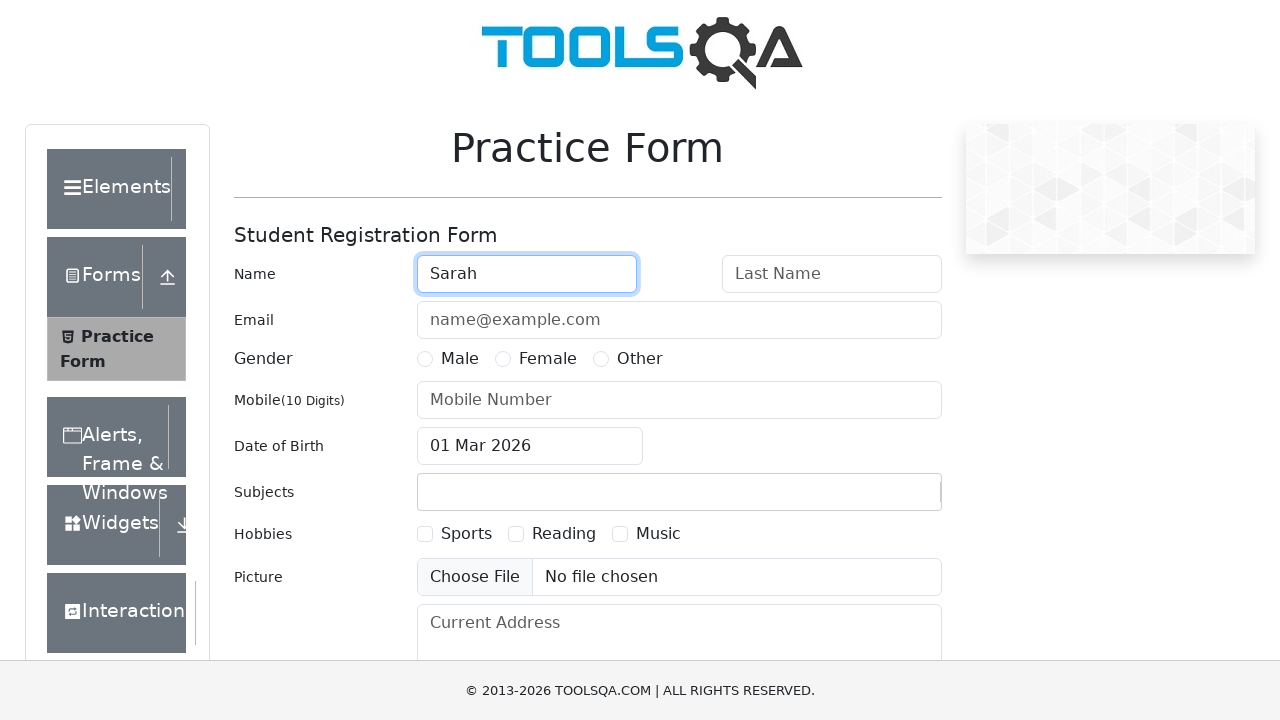

Filled last name field with 'Johnson' on #lastName
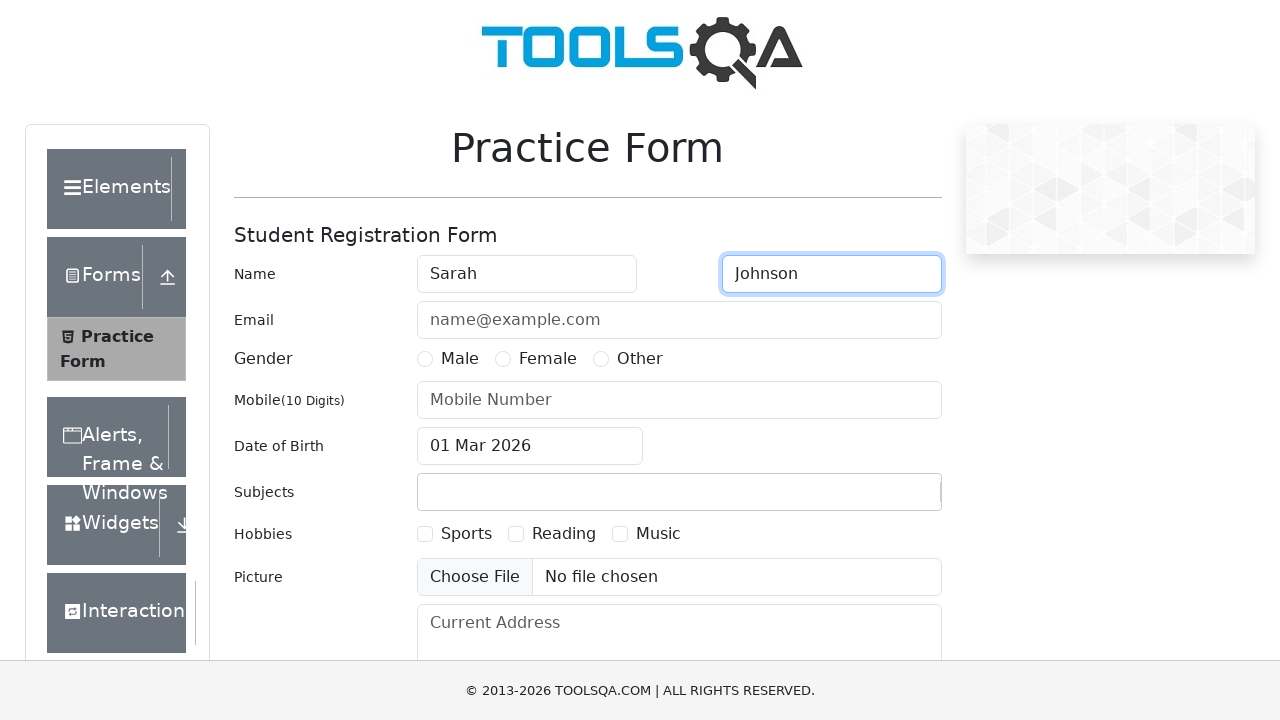

Filled email field with 'sarah.johnson@example.com' on #userEmail
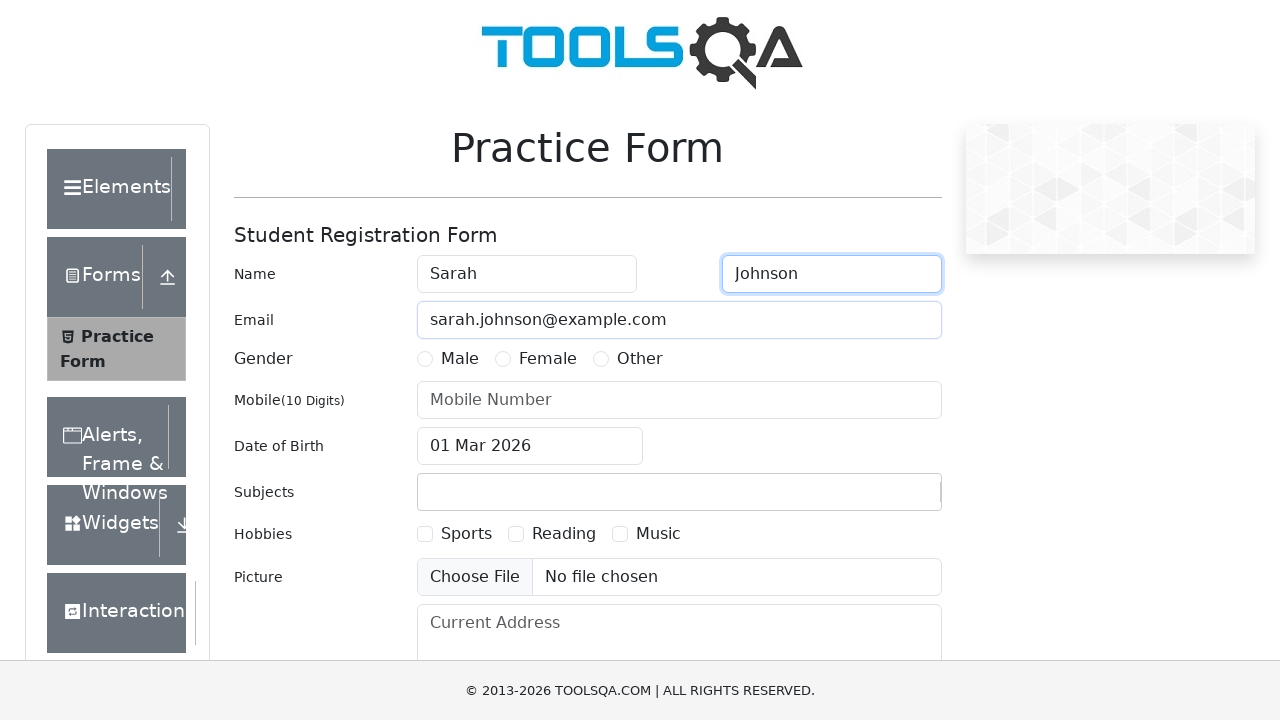

Selected Female gender option at (548, 359) on #genterWrapper > div.col-md-9.col-sm-12 > div:nth-child(2) > label
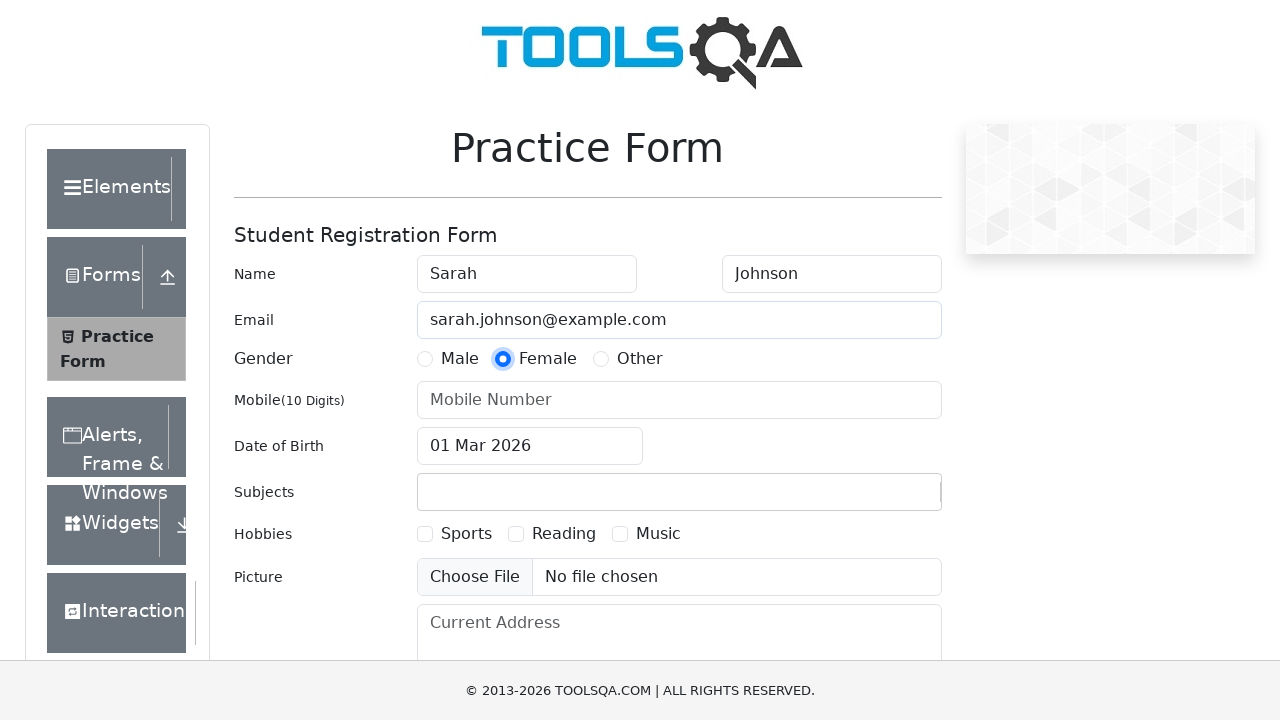

Filled phone number field with '8125559342' on #userNumber
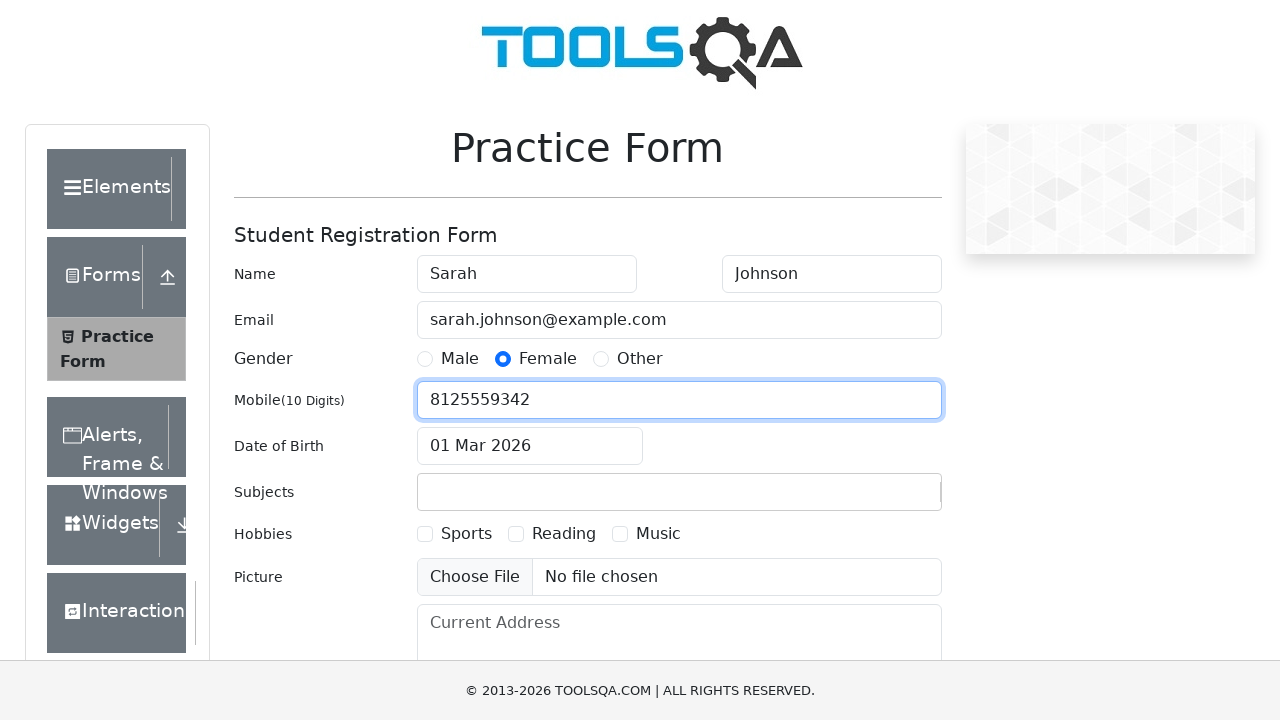

Clicked on subjects container at (679, 492) on #subjectsContainer
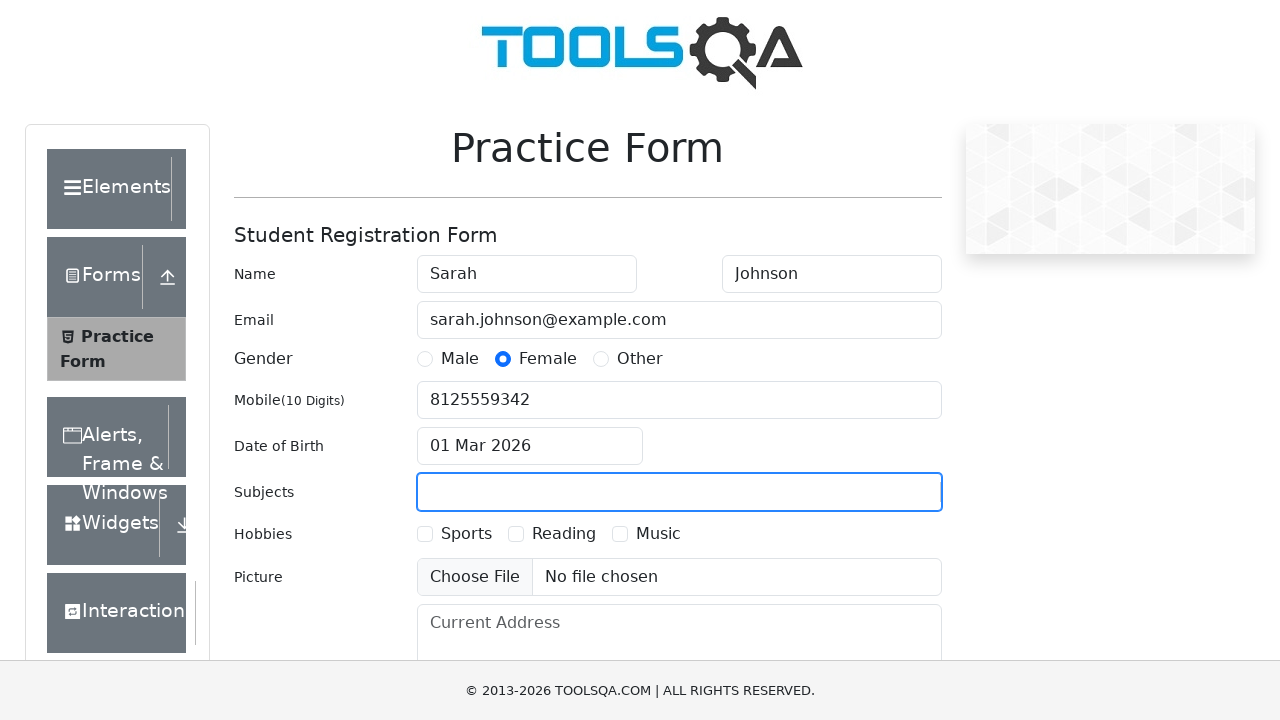

Filled subjects field with 'Computer Science' on #subjectsInput
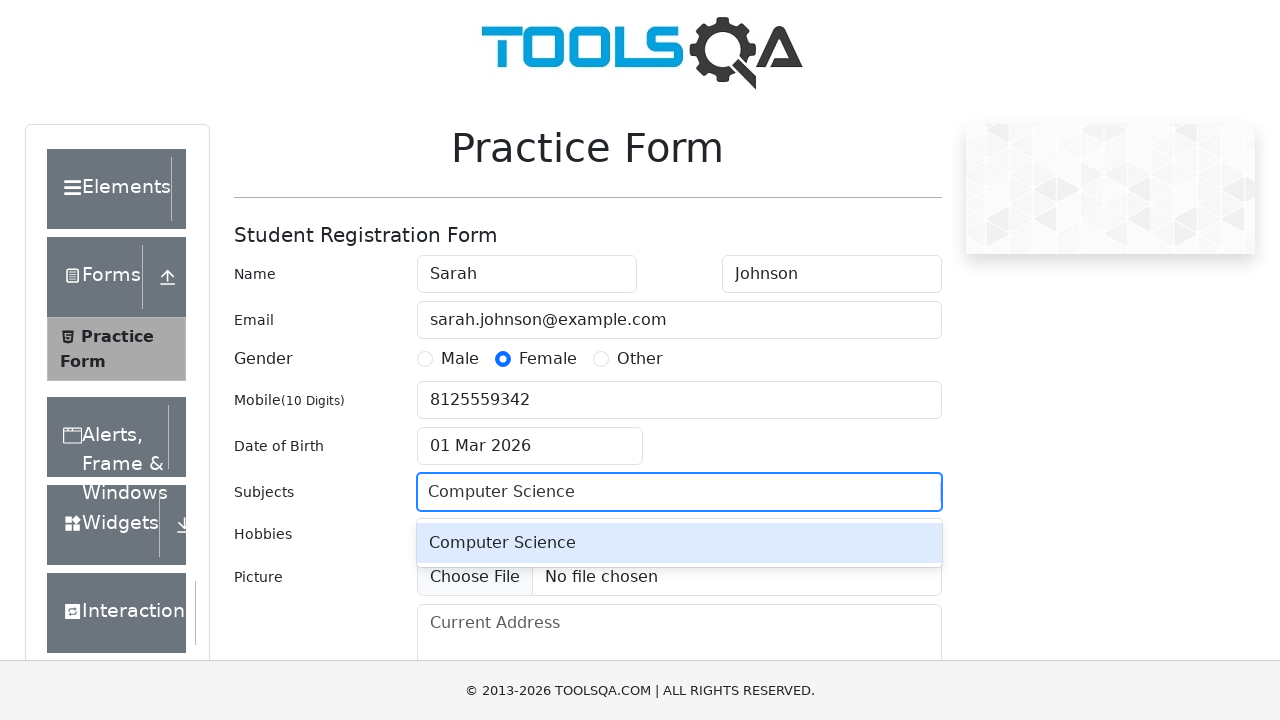

Filled current address field with '123 Main Street, Boston, MA' on #currentAddress
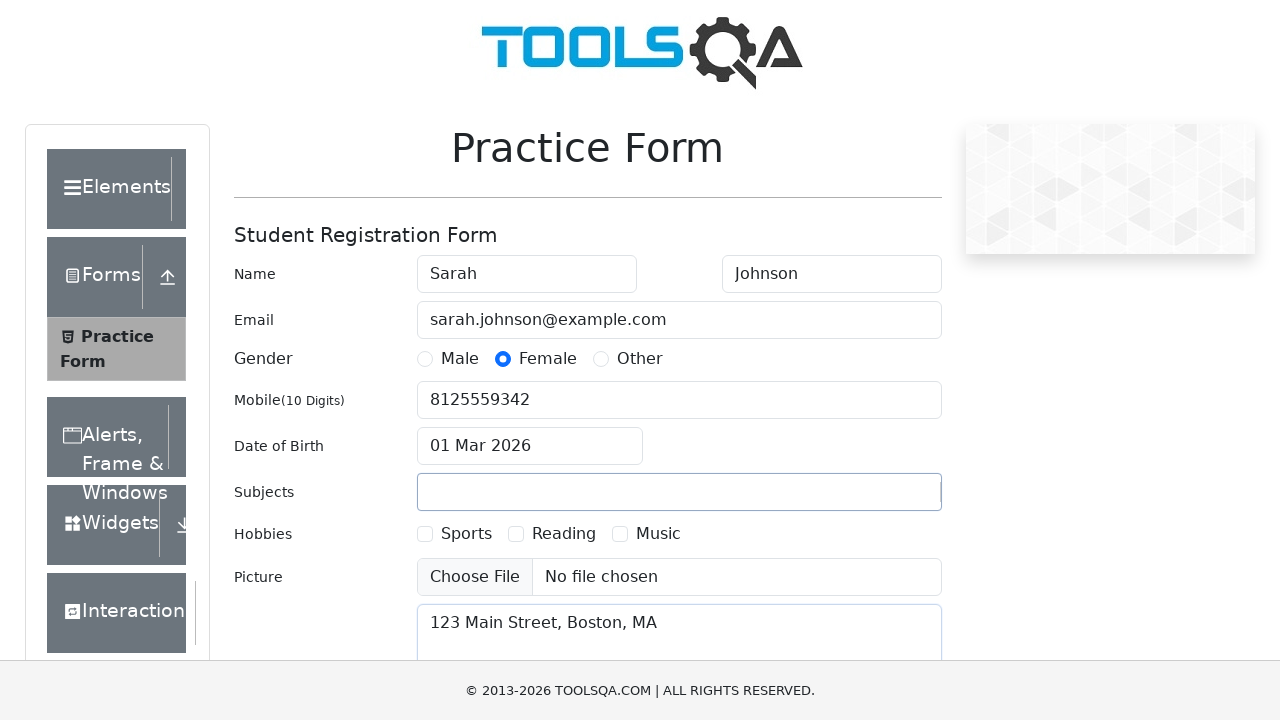

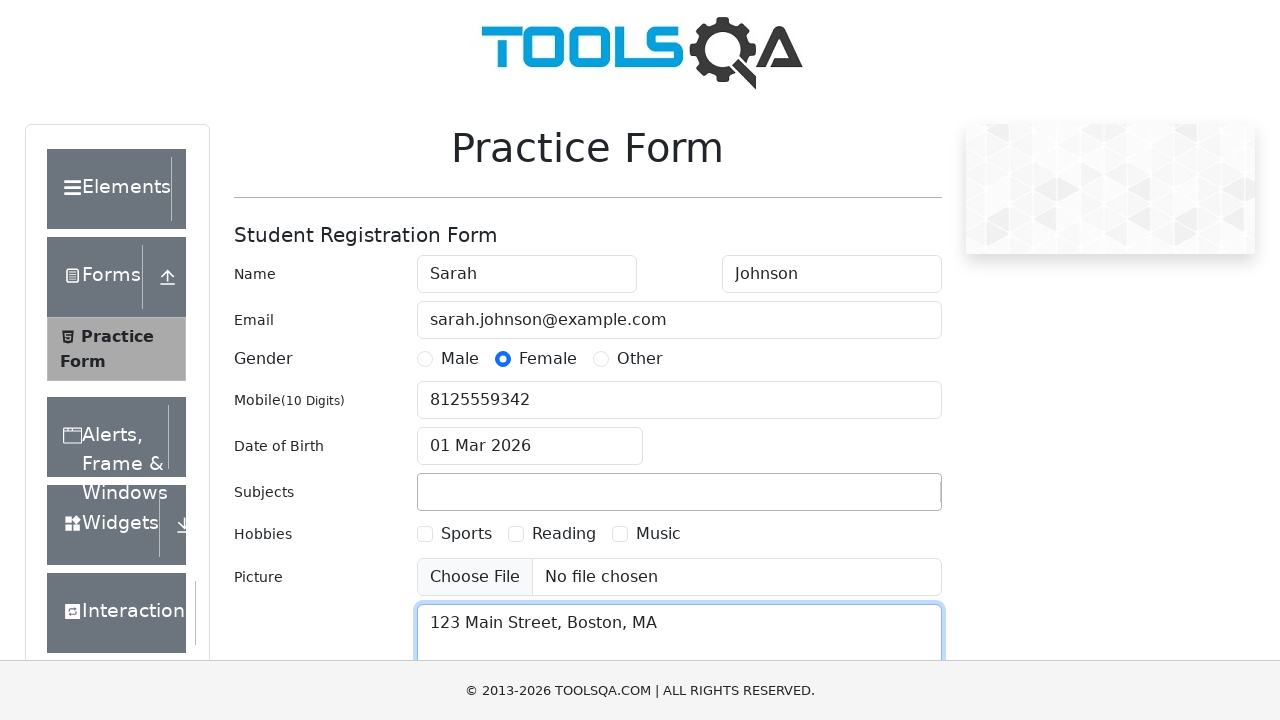